Tests the forget password flow by clicking the reset password link and verifying the password reset heading is displayed on the page.

Starting URL: https://beta.docuport.app

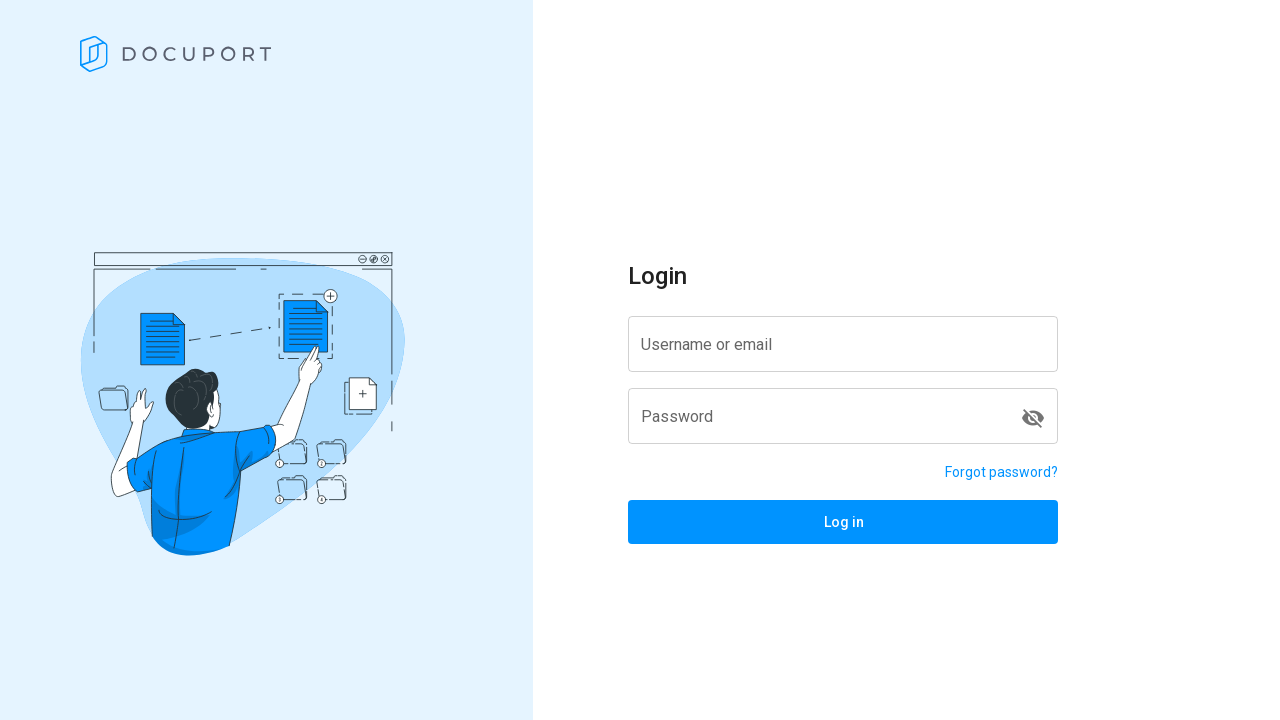

Clicked on the forget password link at (1002, 472) on a[href='/reset-password']
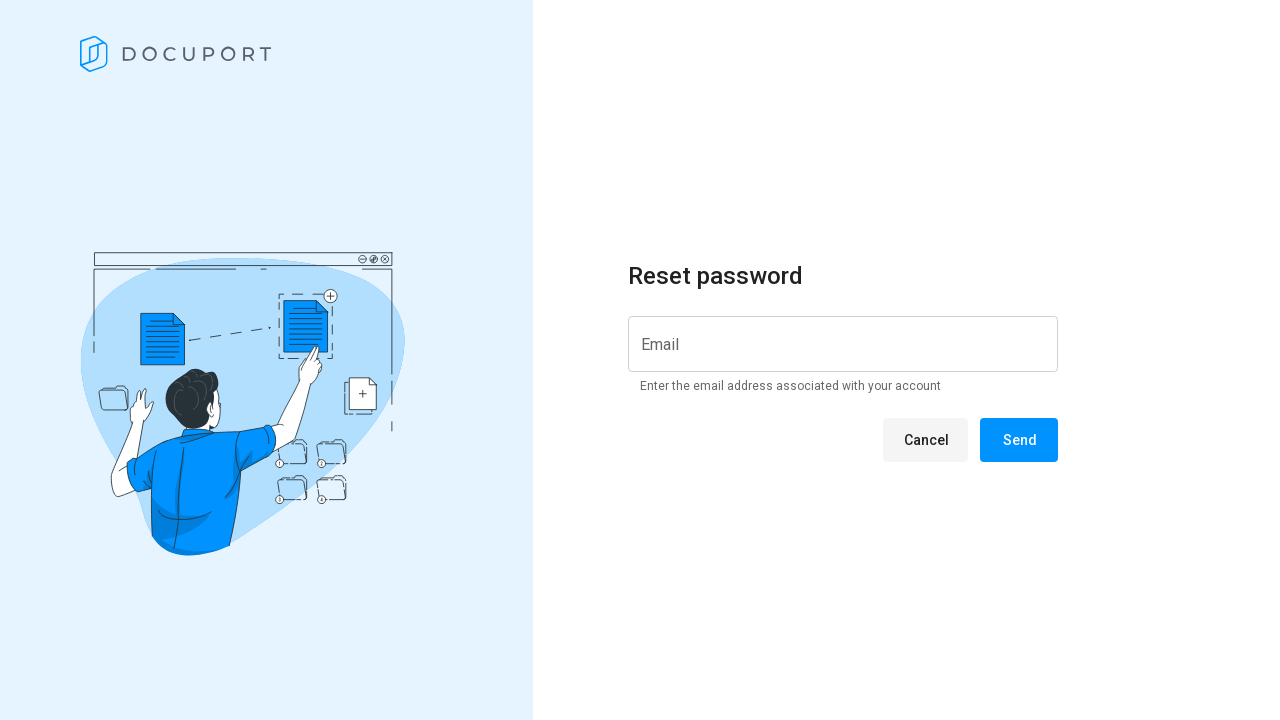

Password reset heading became visible
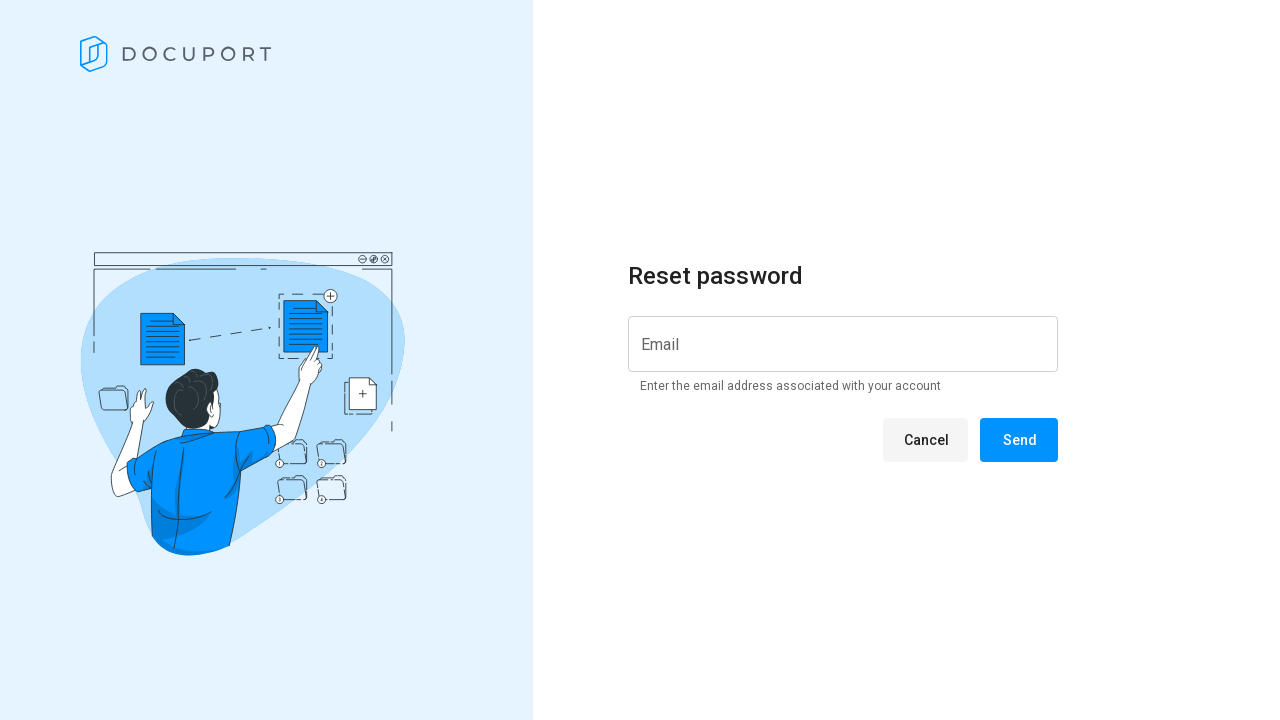

Retrieved password reset heading text:  Reset password 
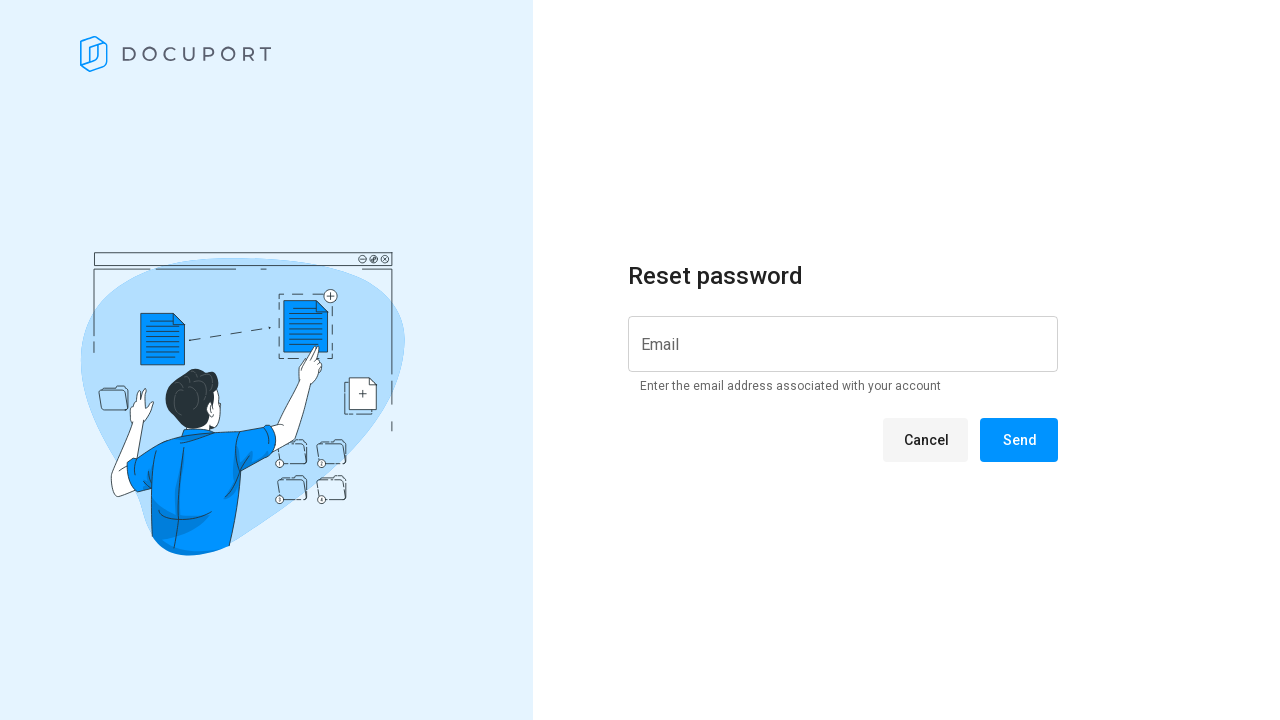

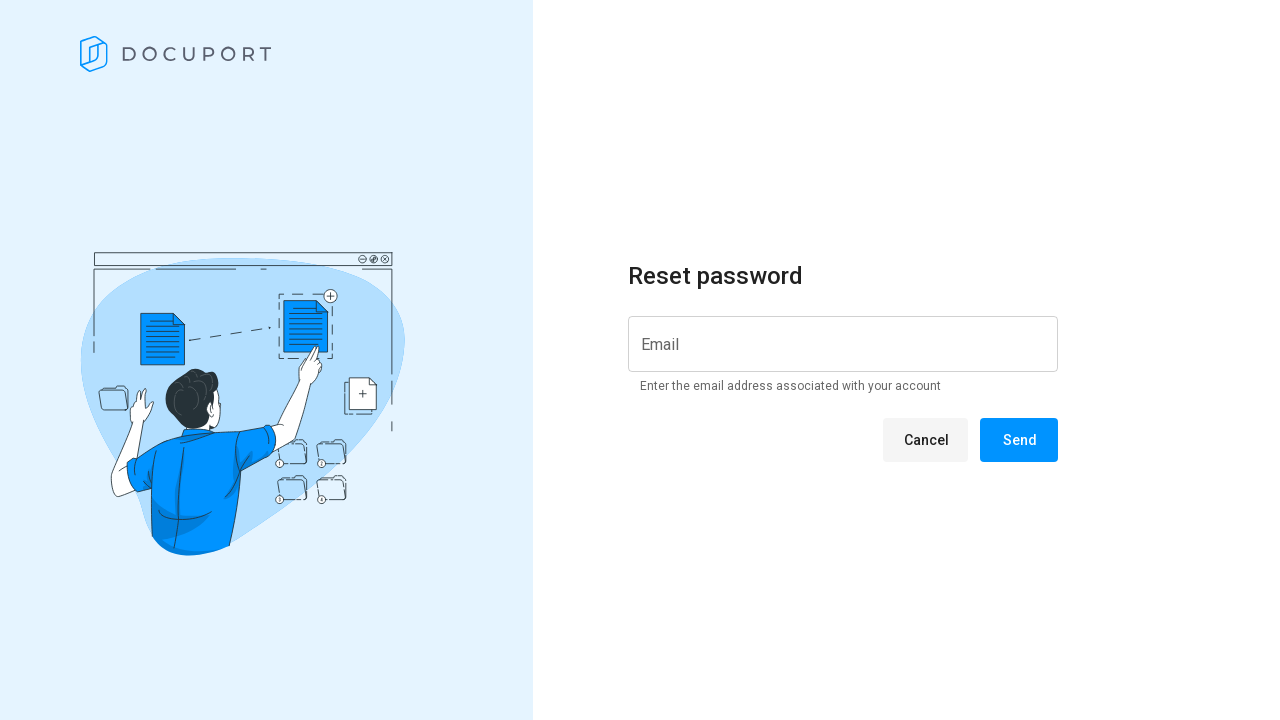